Scrolls to a specific element and clicks it using JavaScript executor

Starting URL: https://www.techtorialacademy.com/

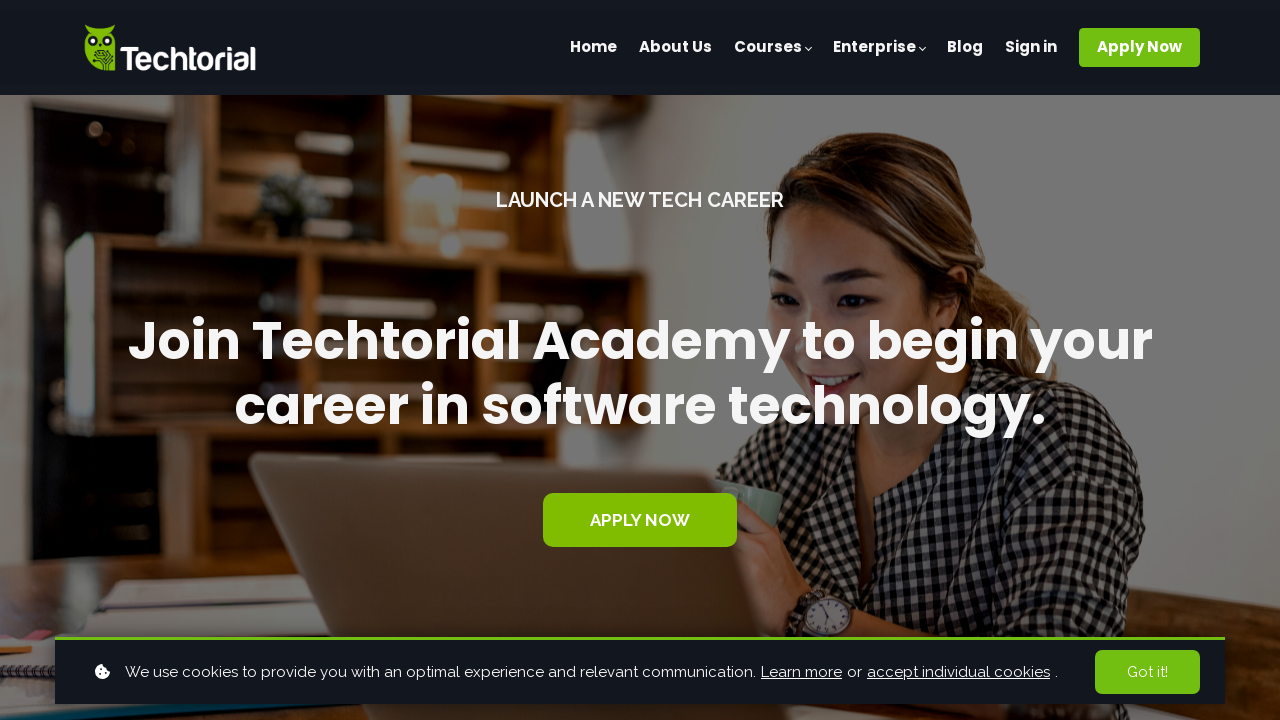

Located 'Find out which course is for you' button element
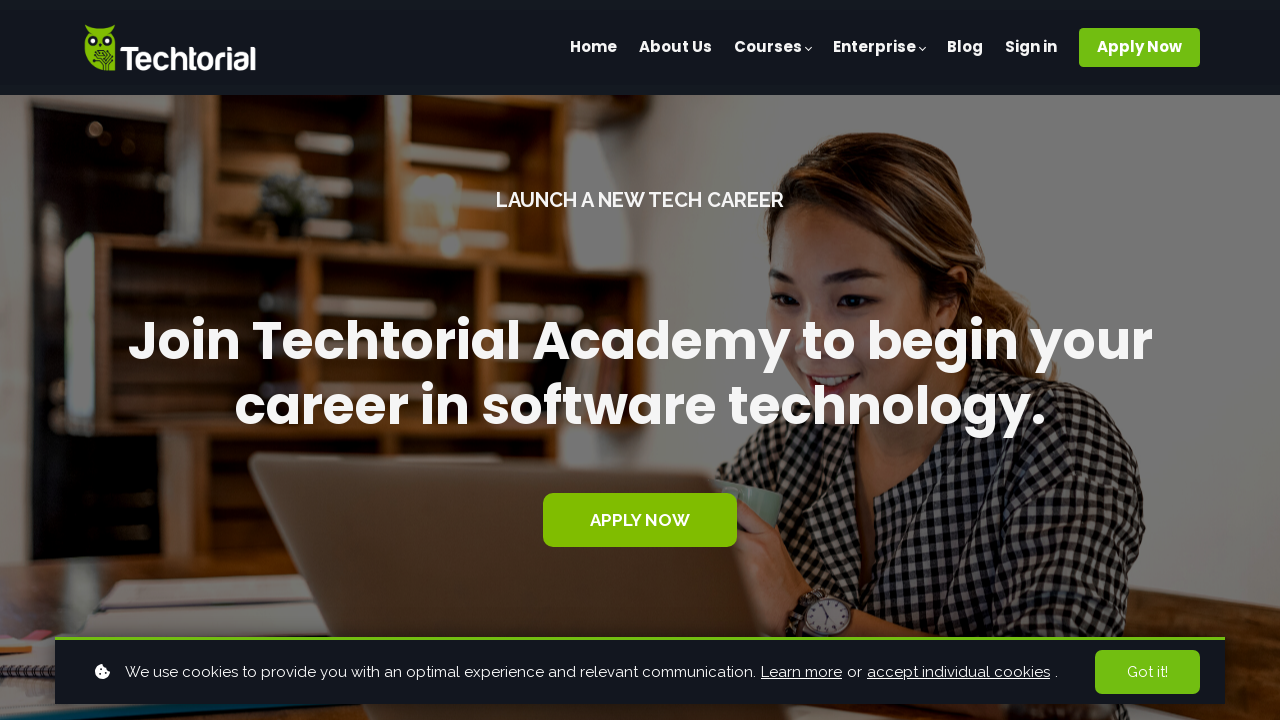

Scrolled to element and clicked it using JavaScript executor
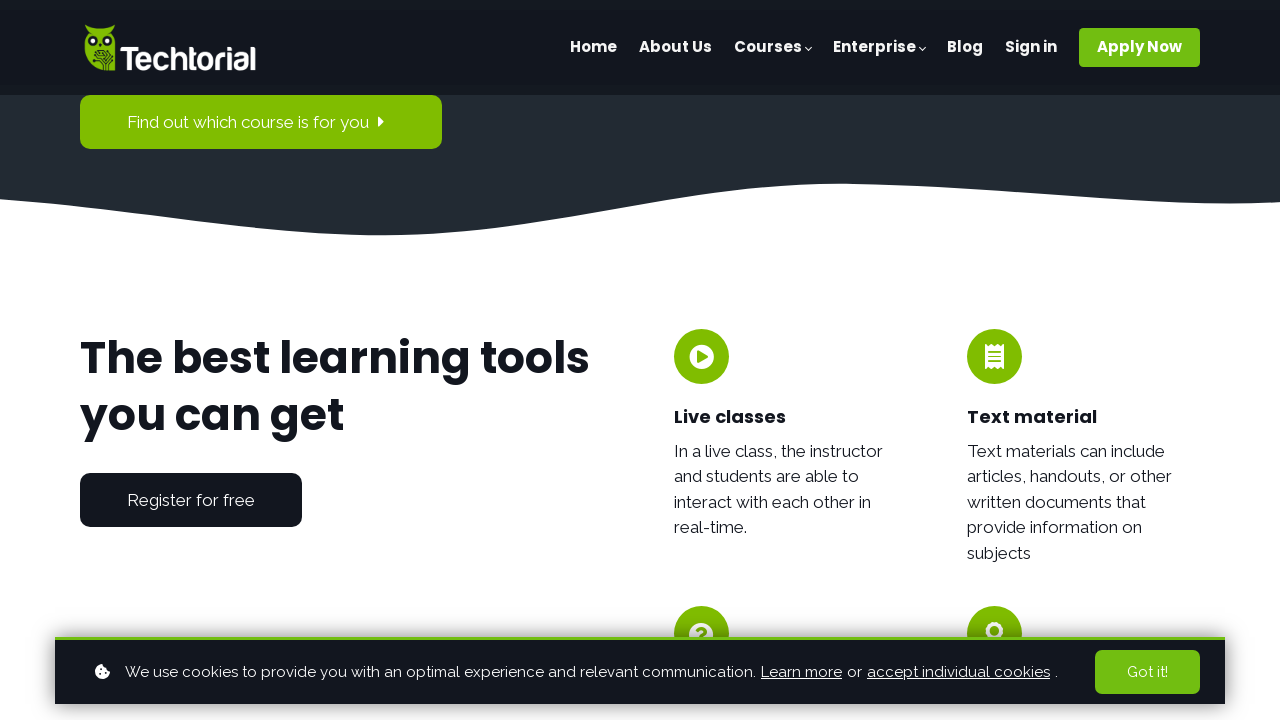

Retrieved page title: Kickstart Your Tech Career with Our Top-Rated Coding Bootcamp
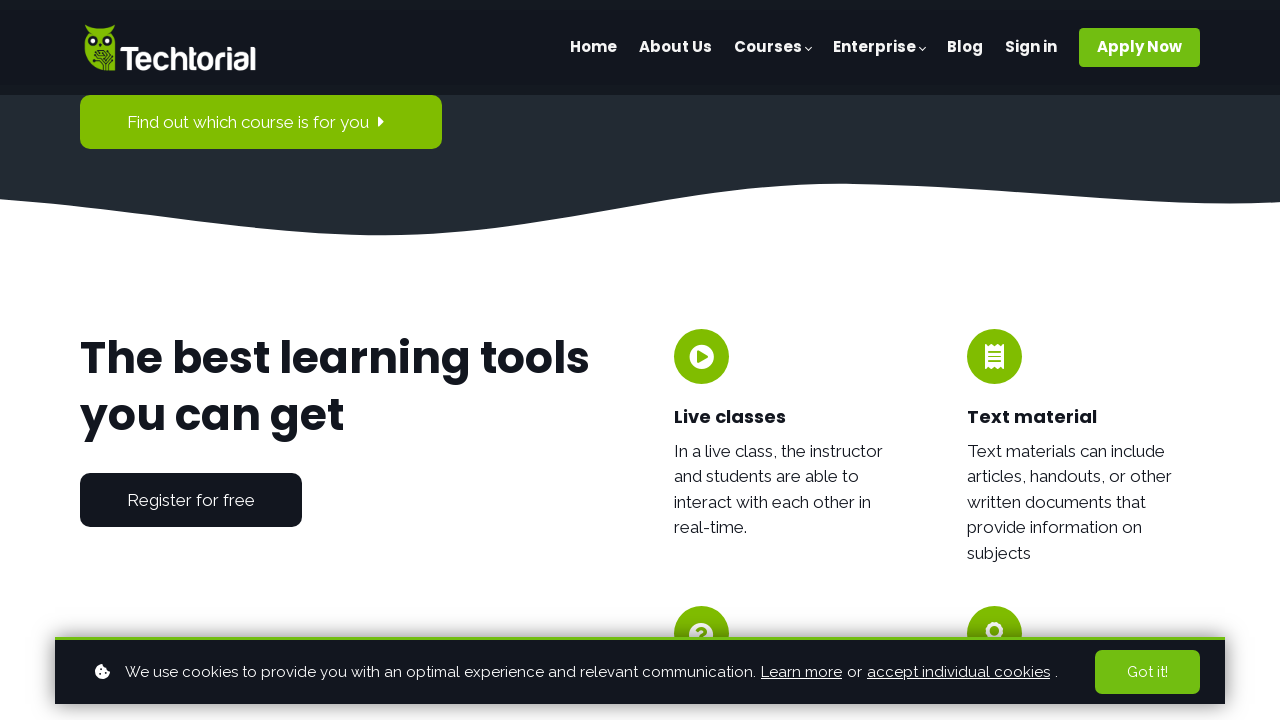

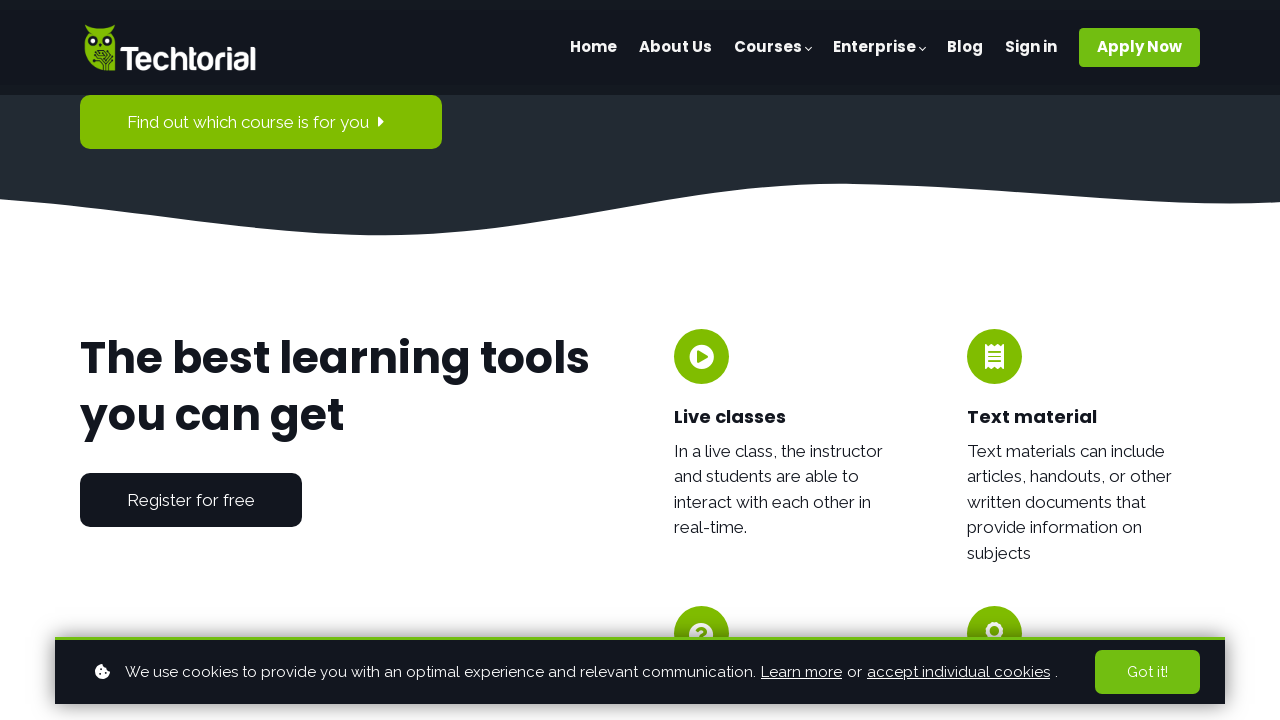